Verifies the page title is "OrangeHRM" on the login page

Starting URL: https://opensource-demo.orangehrmlive.com/web/index.php/auth/login

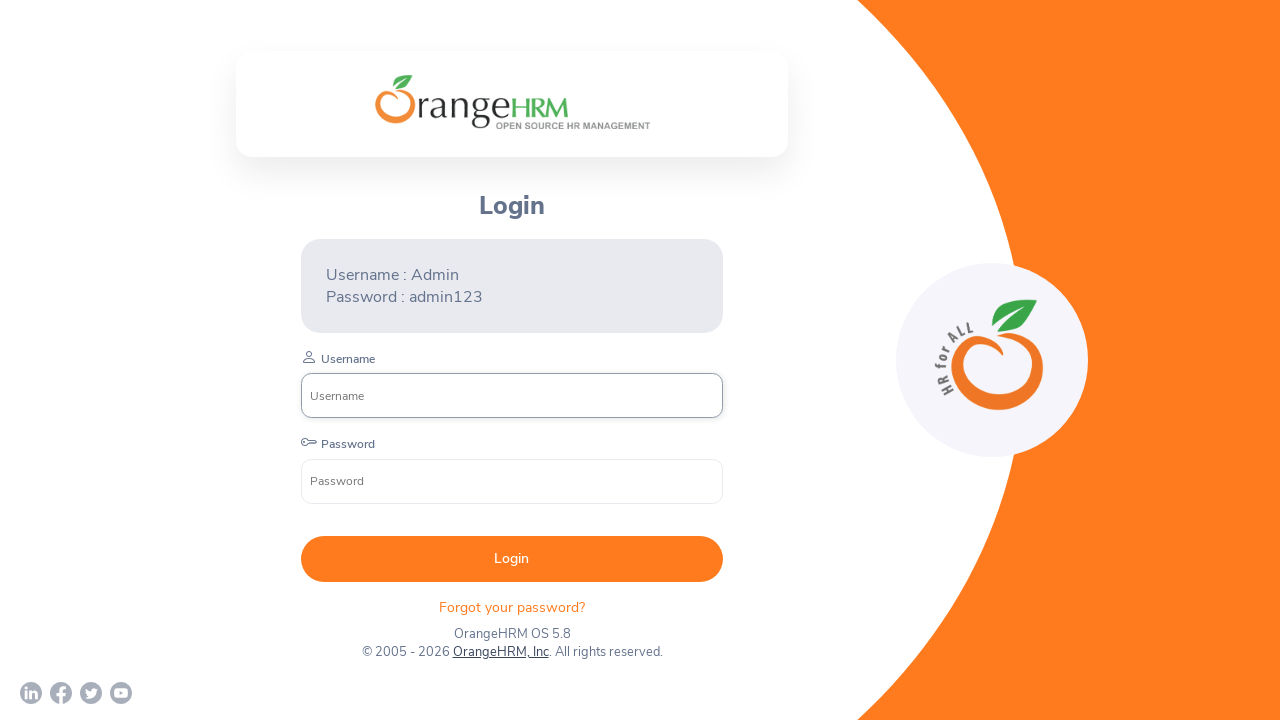

Retrieved page title from login page
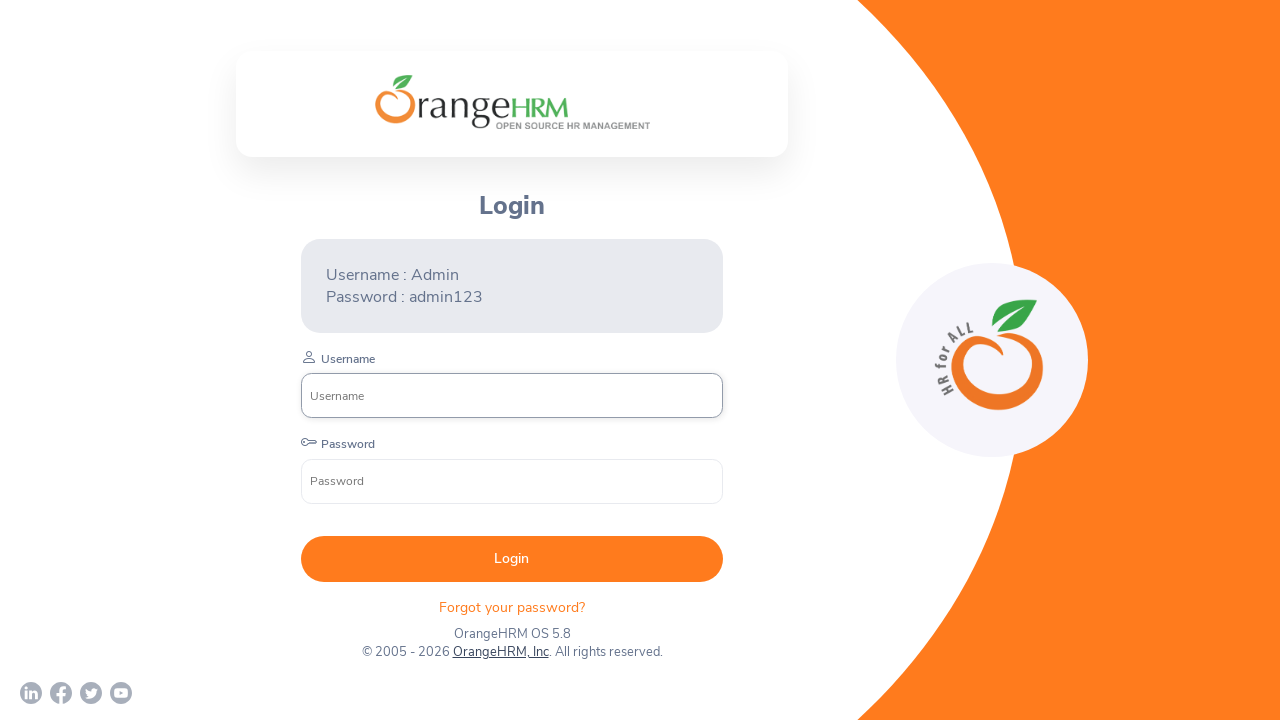

Verified page title is 'OrangeHRM'
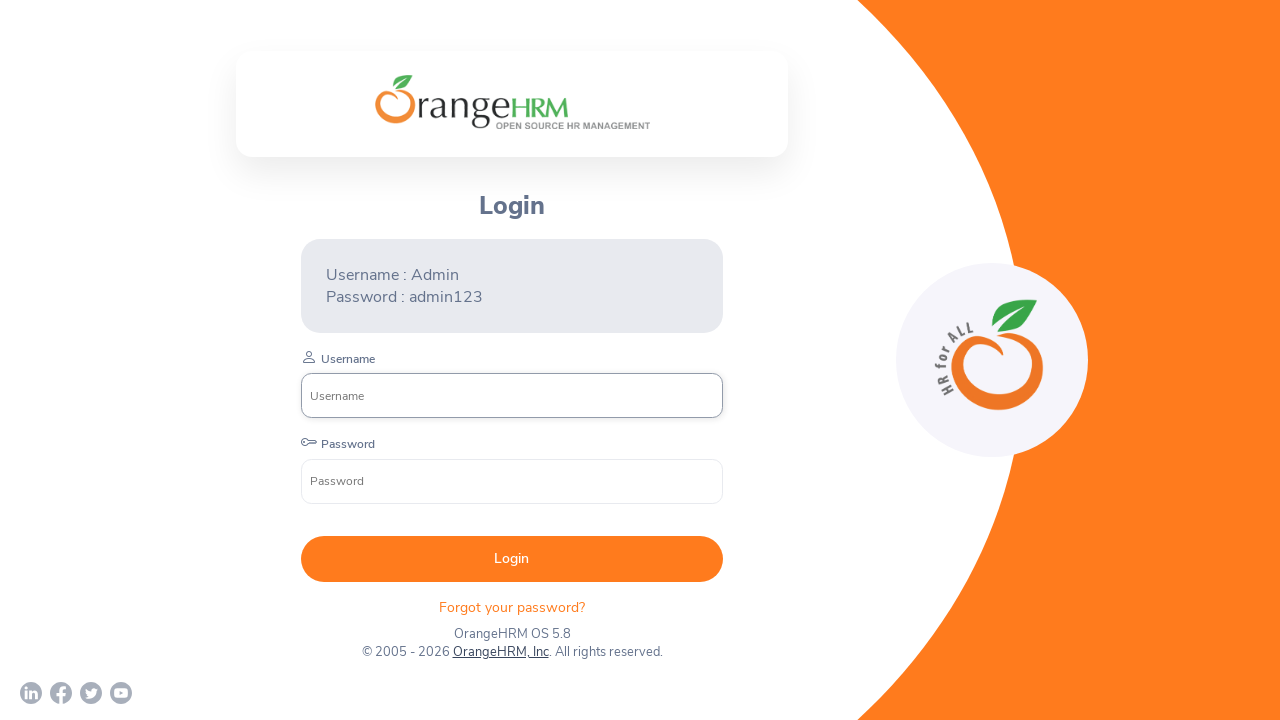

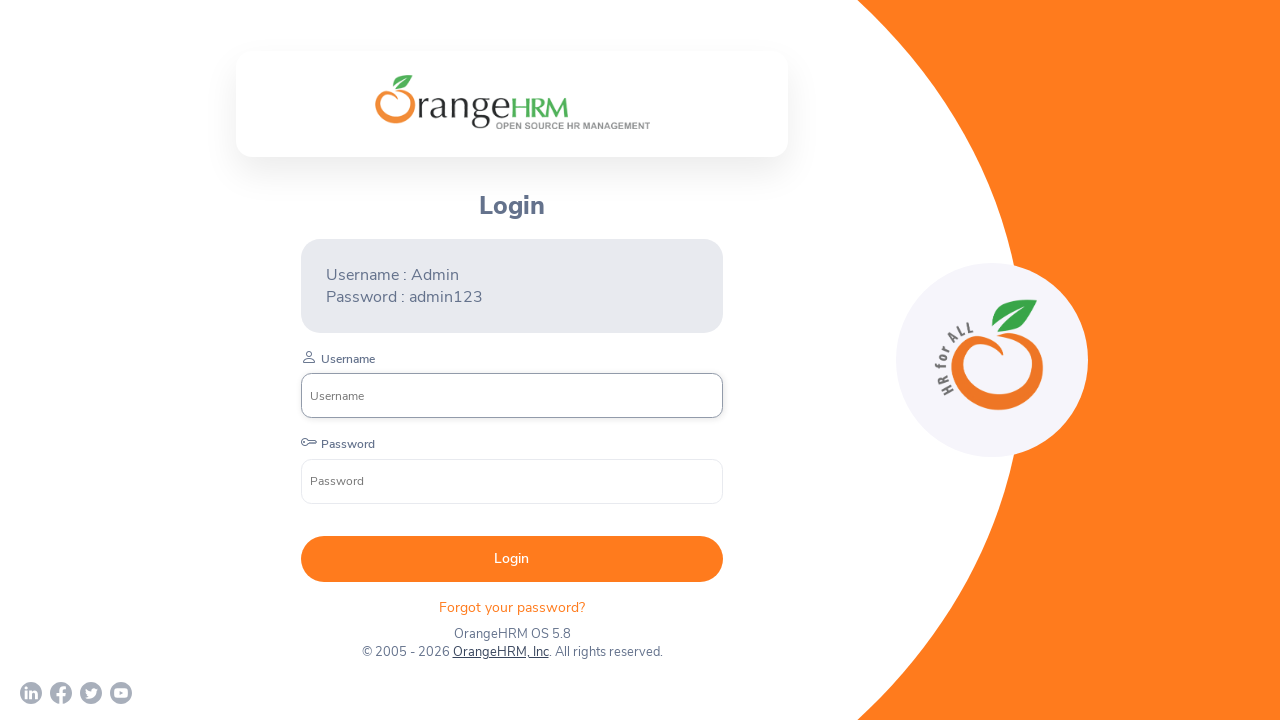